Tests checkbox interactions on the Heroku app test site by navigating to the checkboxes page and clicking both checkboxes to toggle their states

Starting URL: https://the-internet.herokuapp.com/

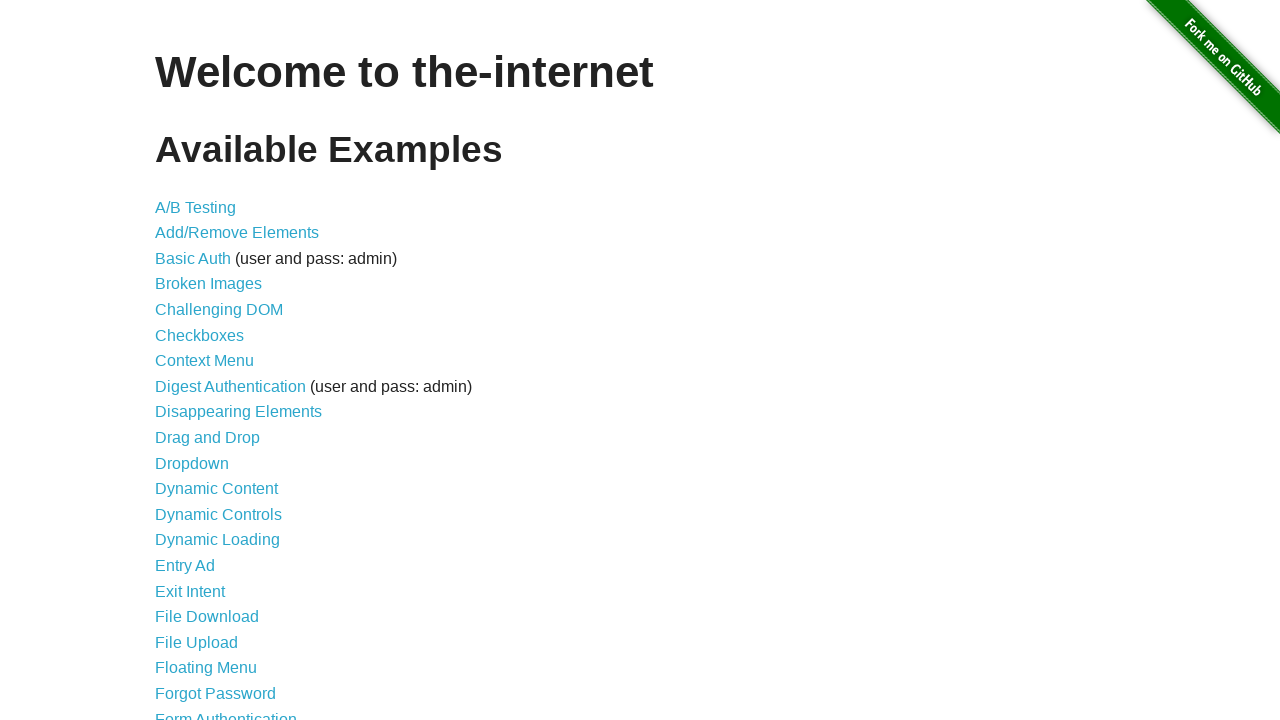

Clicked on the Checkboxes link to navigate to checkbox page at (200, 335) on a[href='/checkboxes']
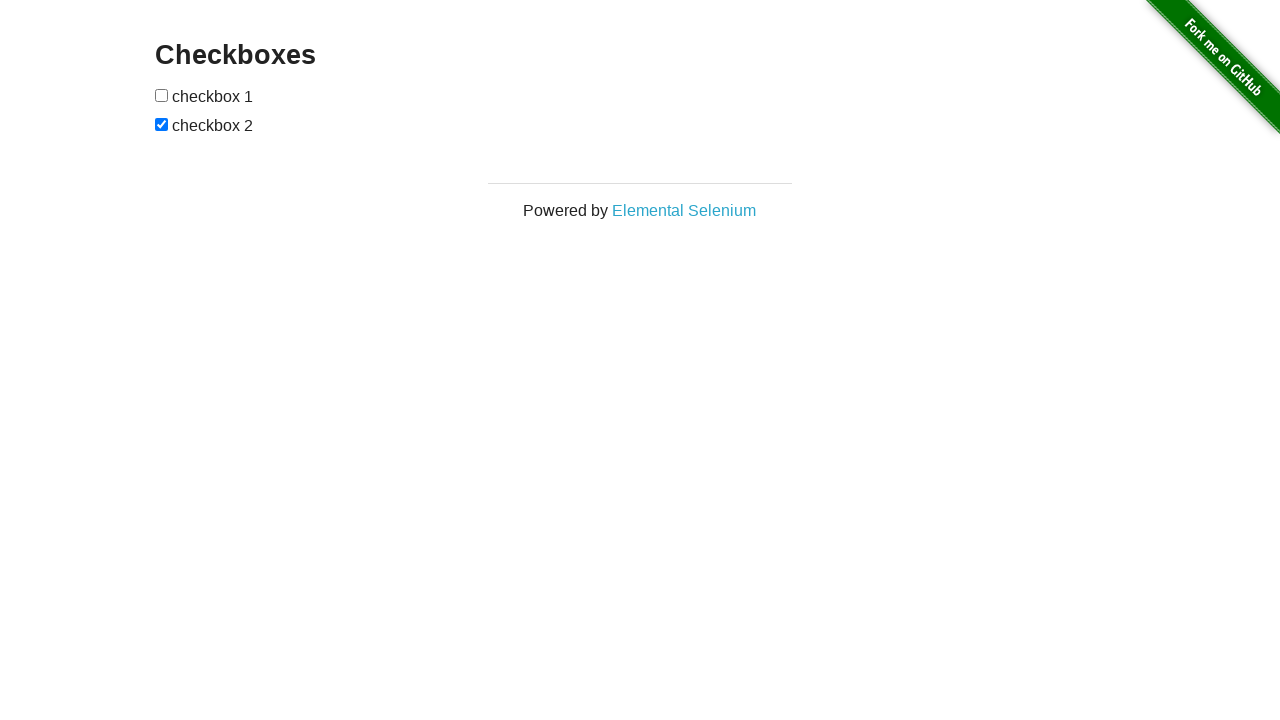

Checkboxes page loaded successfully
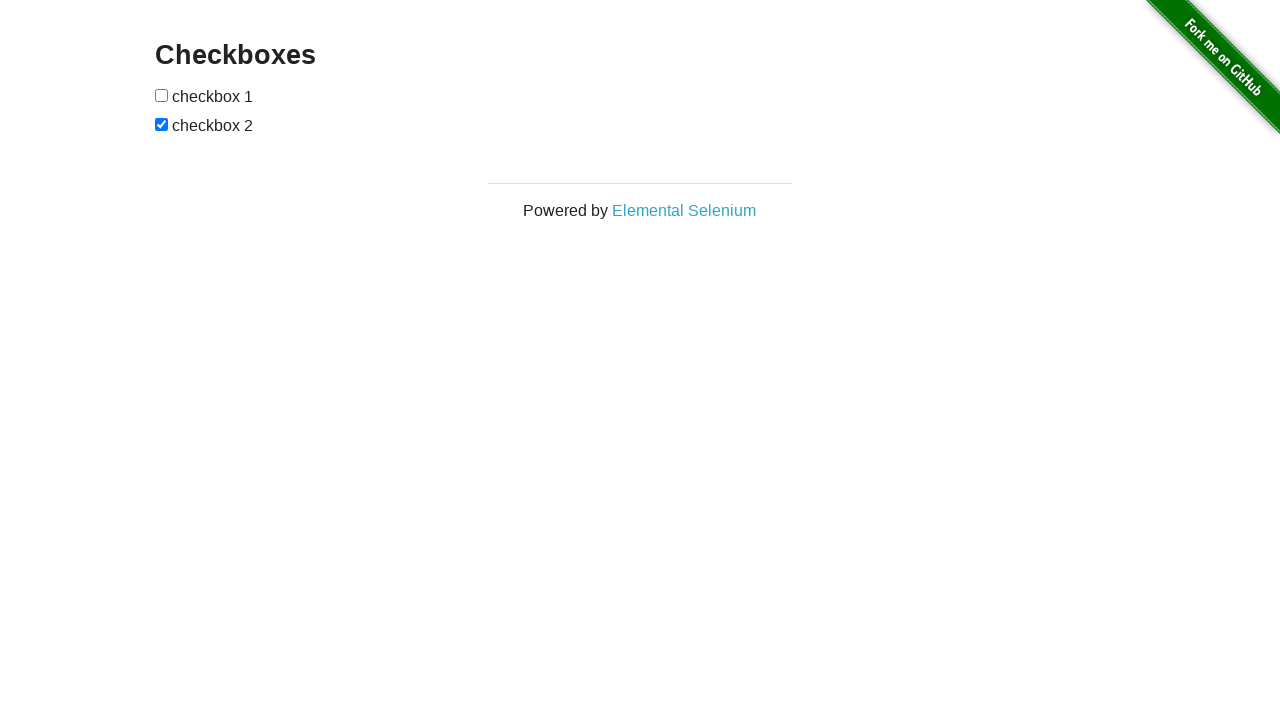

Clicked on the first checkbox to toggle its state at (162, 95) on input[type='checkbox']:nth-of-type(1)
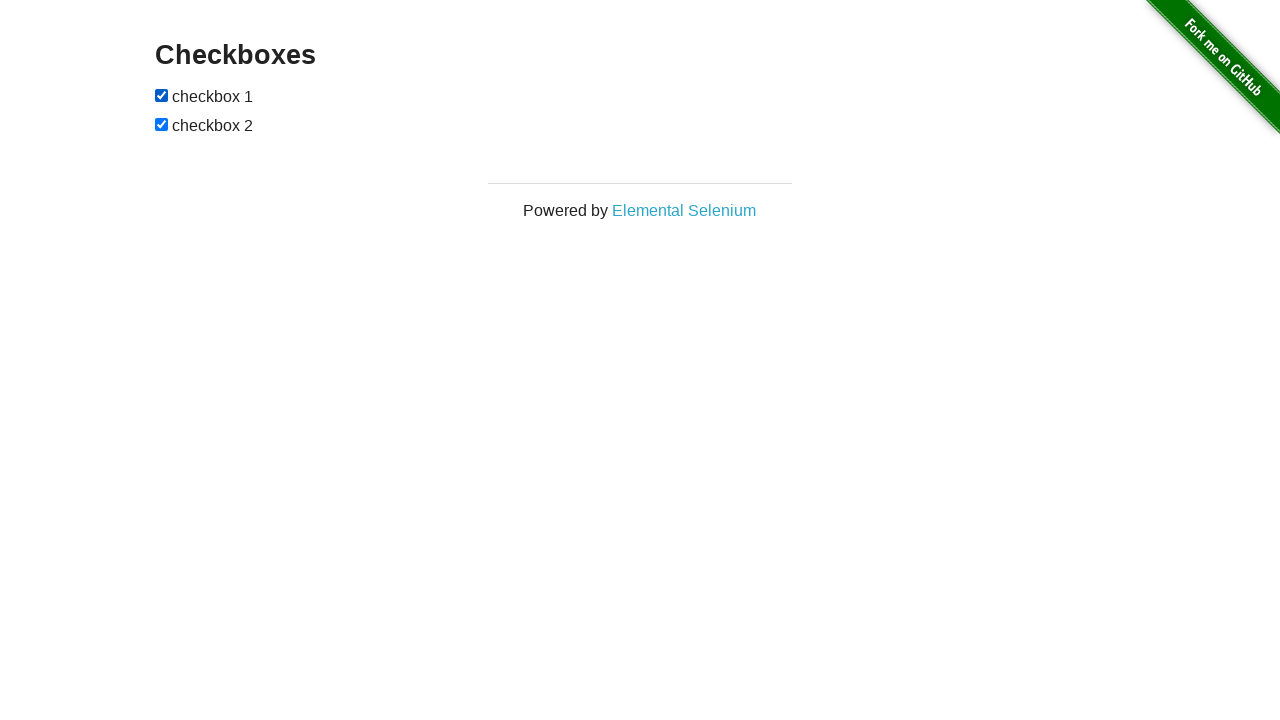

Clicked on the second checkbox to toggle its state at (162, 124) on input[type='checkbox']:nth-of-type(2)
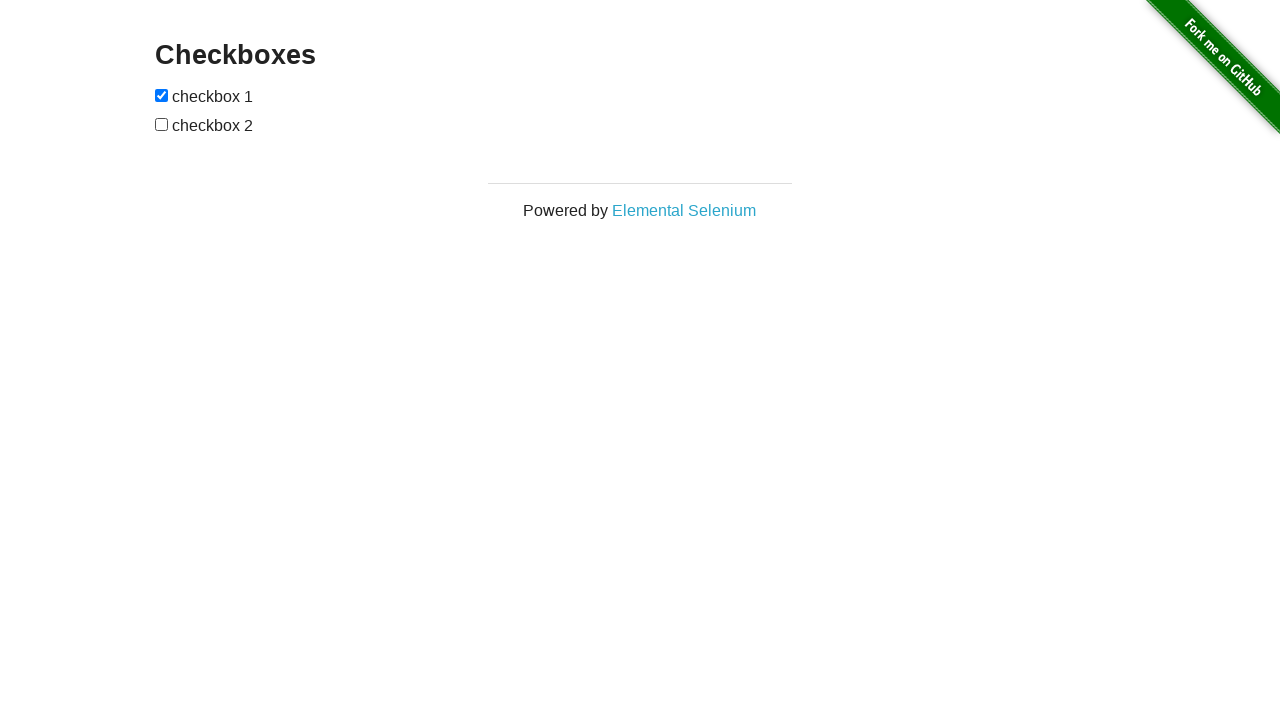

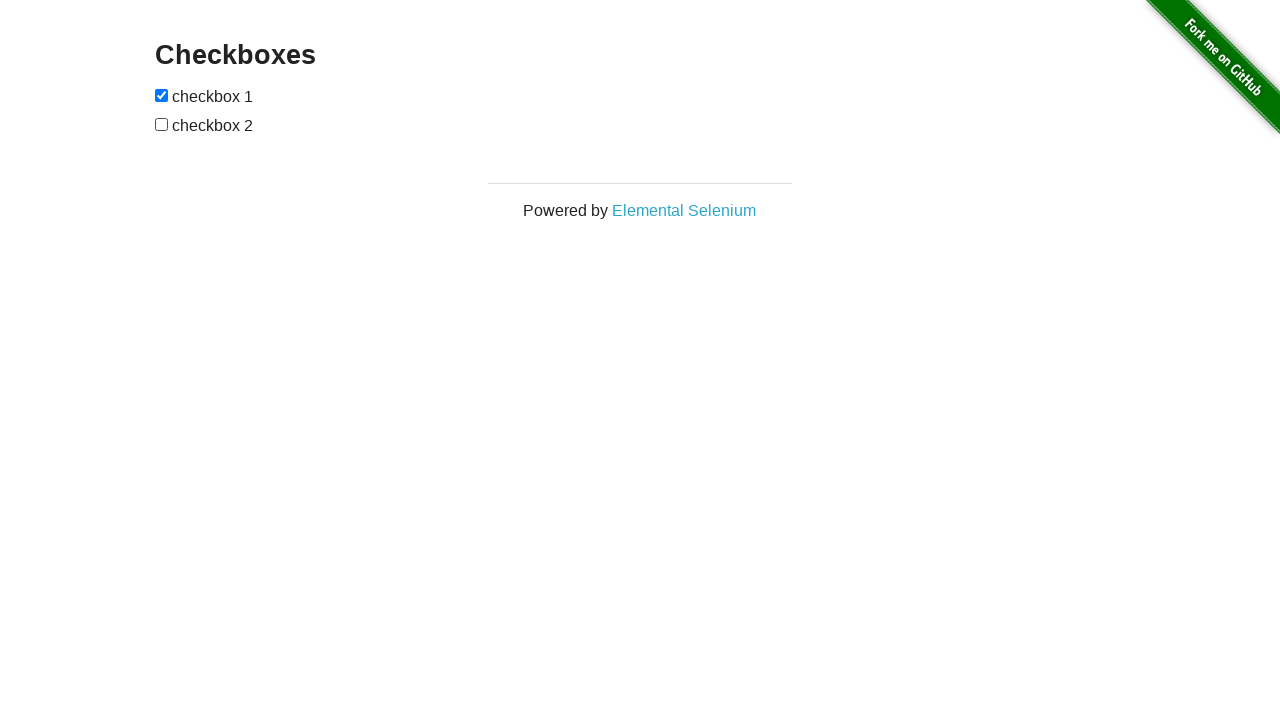